Tests iframe interaction by switching into a frame, filling a form field inside the frame, and then switching back to the main content

Starting URL: https://skryabin.com/webdriver/html/sample.html

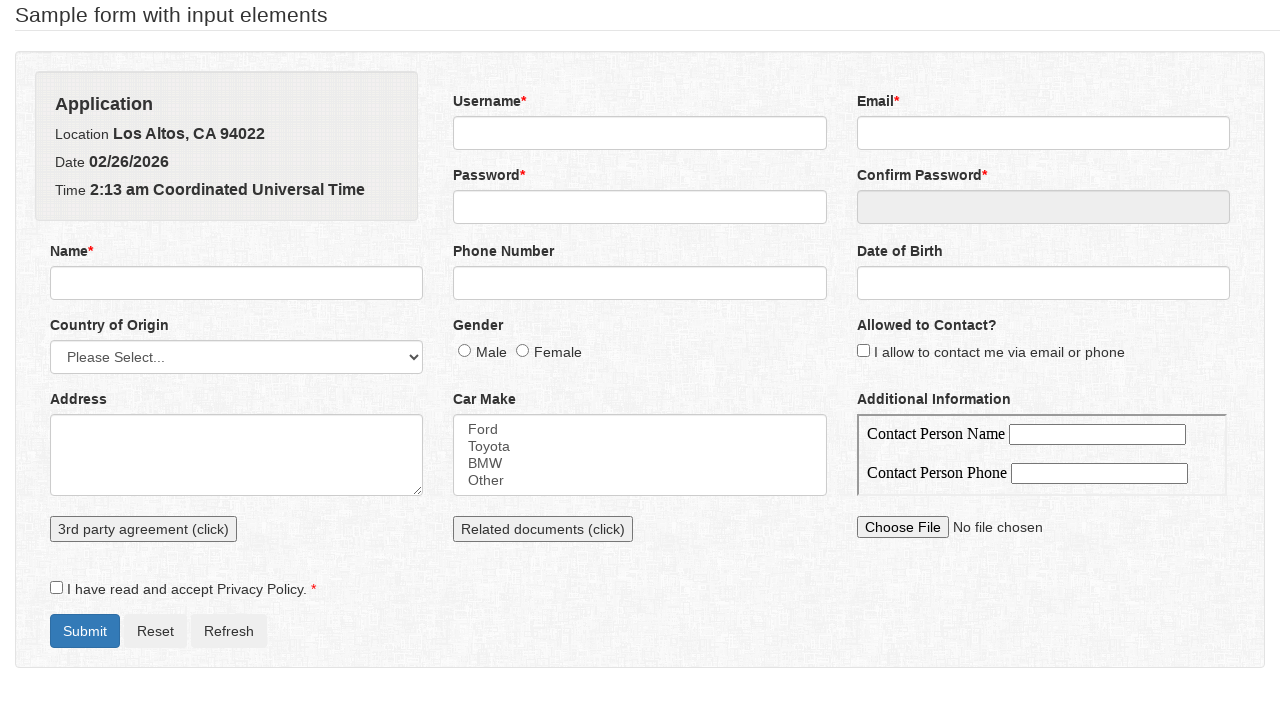

Located iframe with name 'additionalInfo'
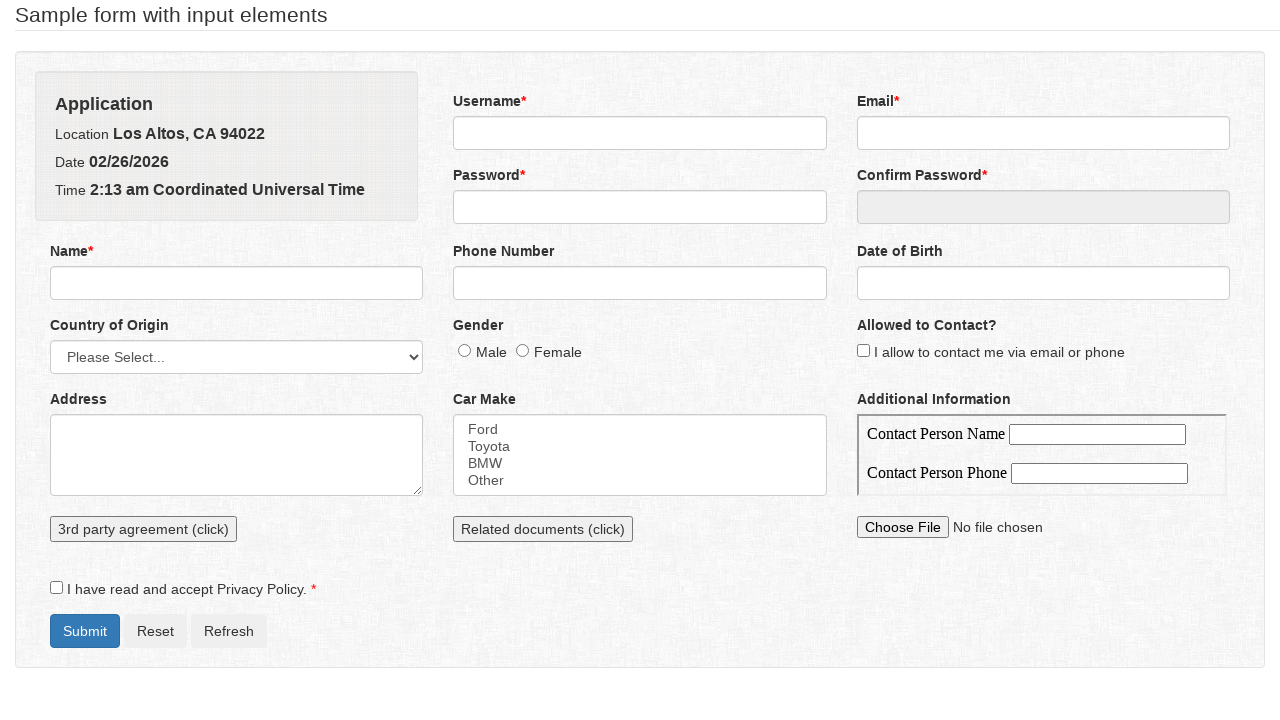

Waited for first label element inside iframe to be ready
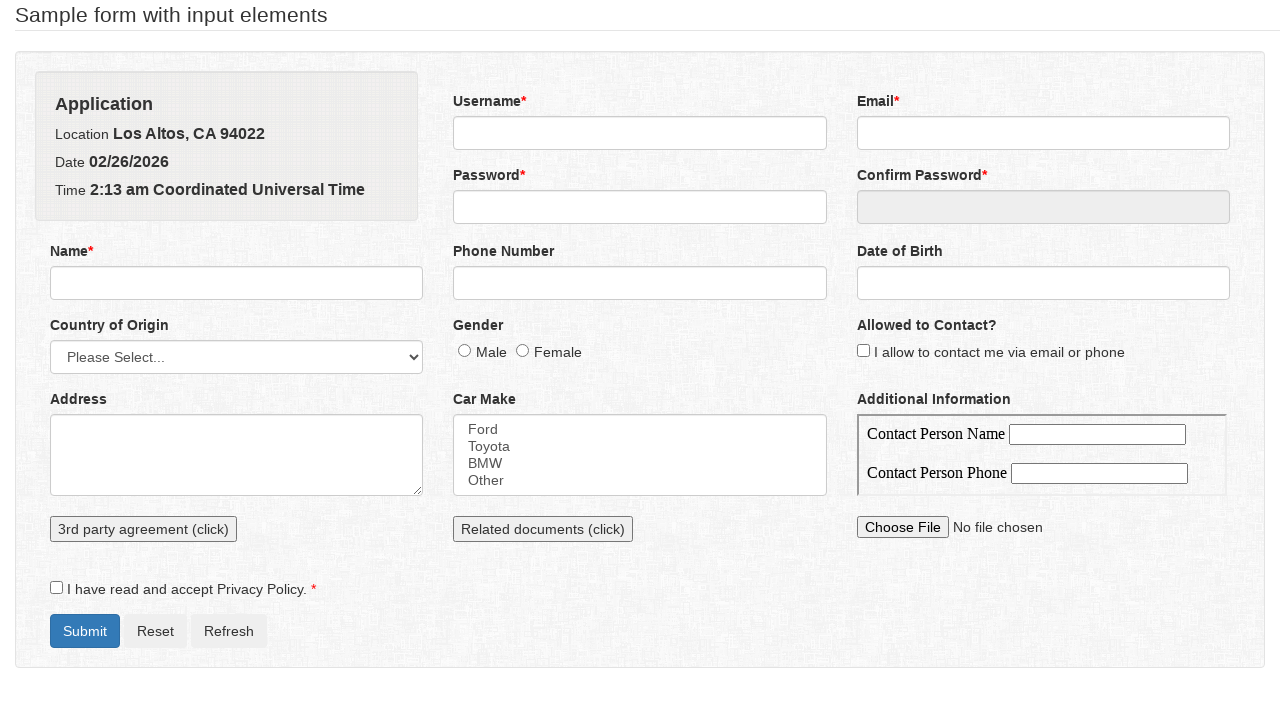

Filled contact person name field inside iframe with 'some text' on iframe[name='additionalInfo'] >> internal:control=enter-frame >> #contactPersonN
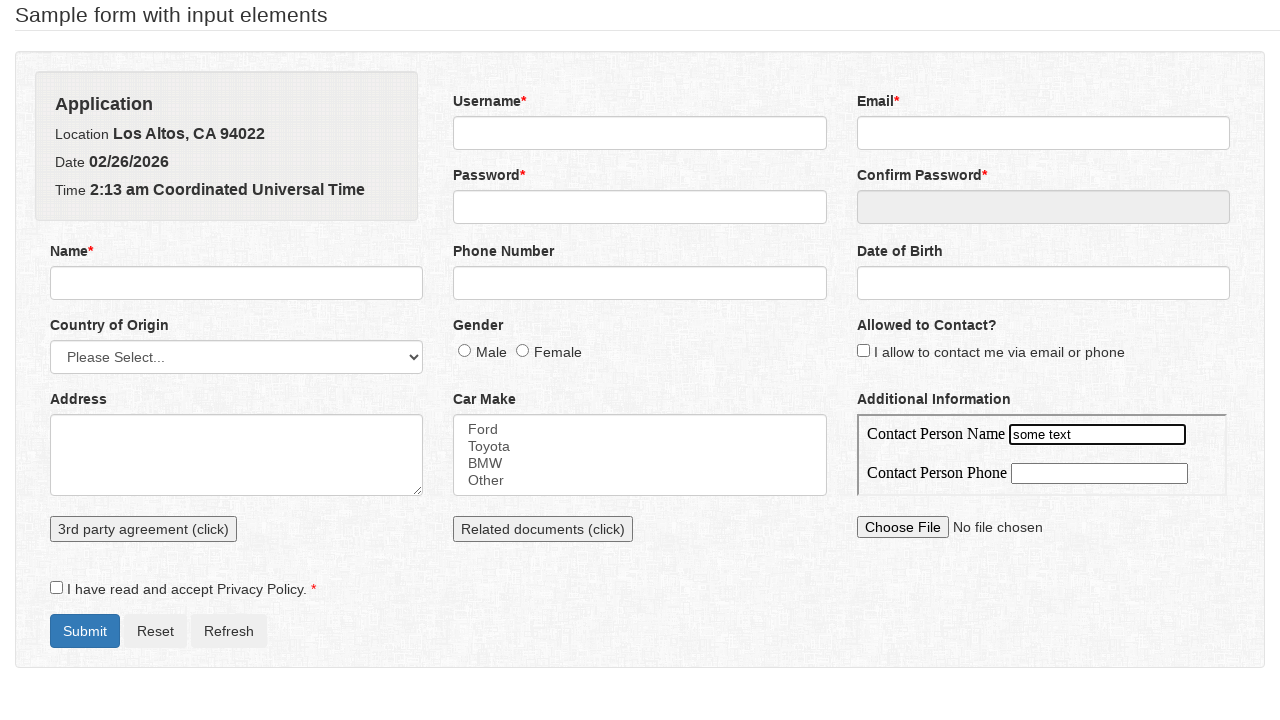

Verified that main page form element is displayed after switching back from iframe
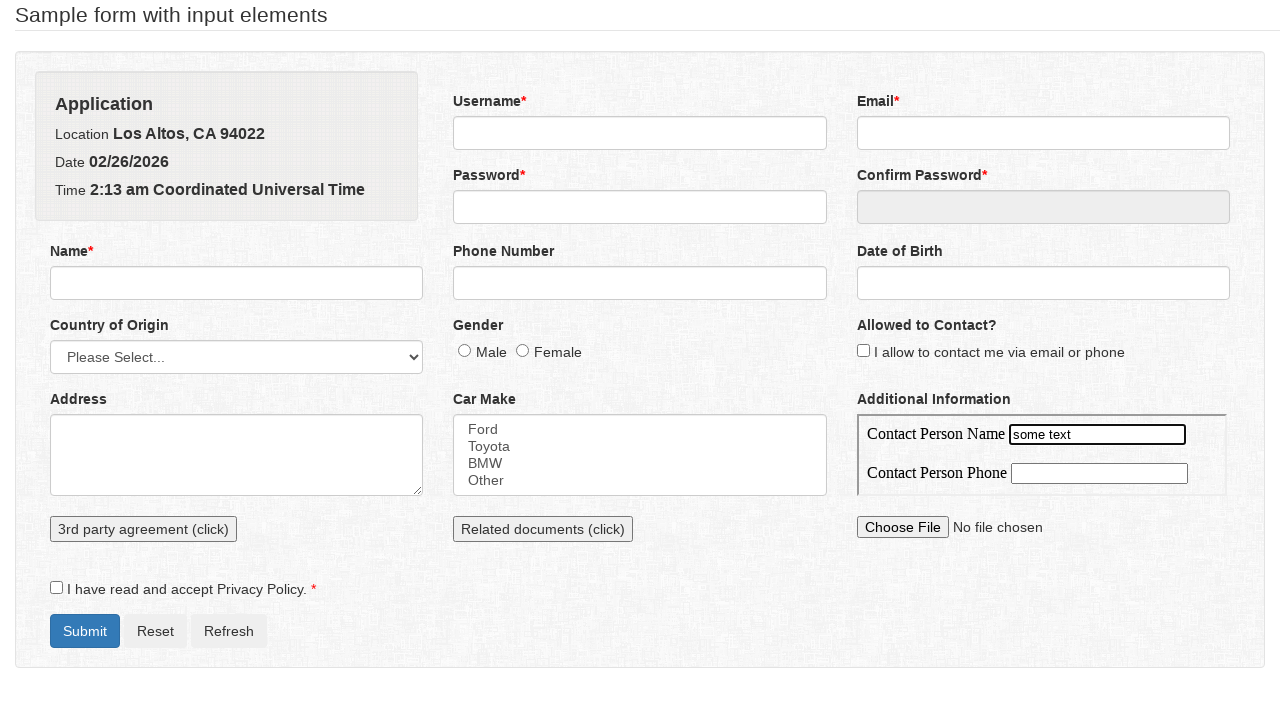

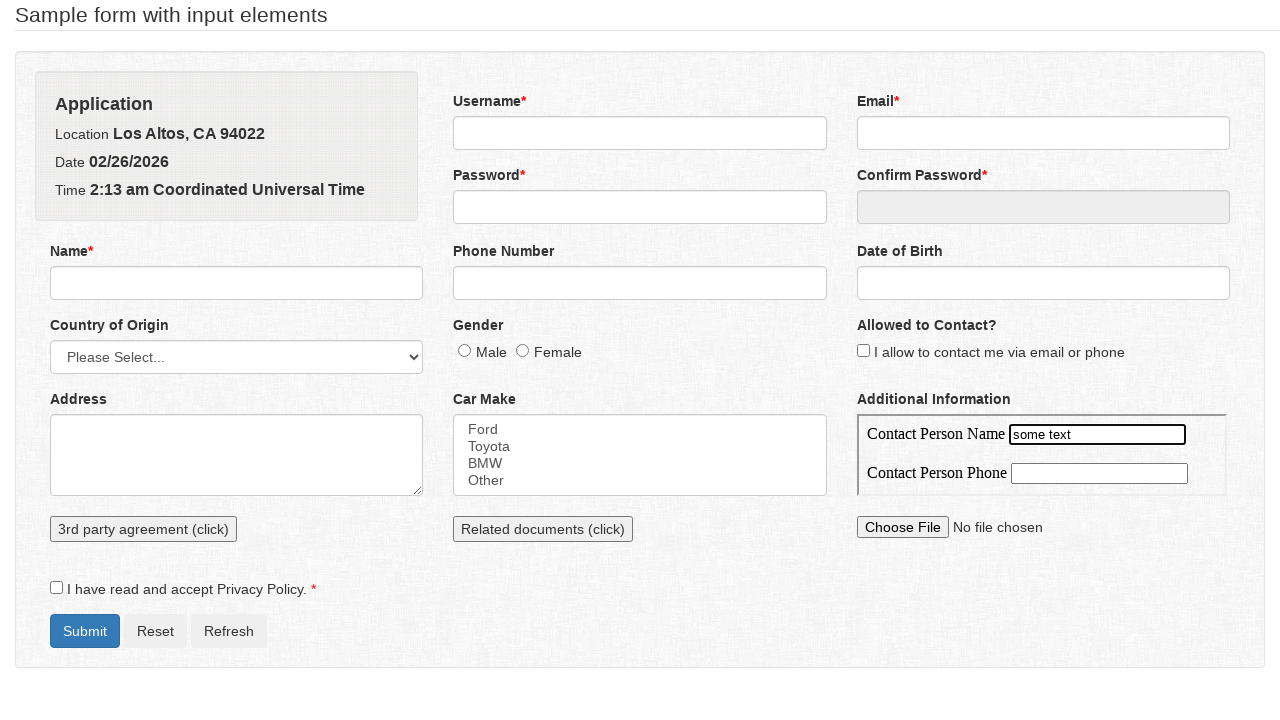